Tests filling a sample contact form with fake/random data including name, email, website domain, and a comment message.

Starting URL: https://www.globalsqa.com/samplepagetest/

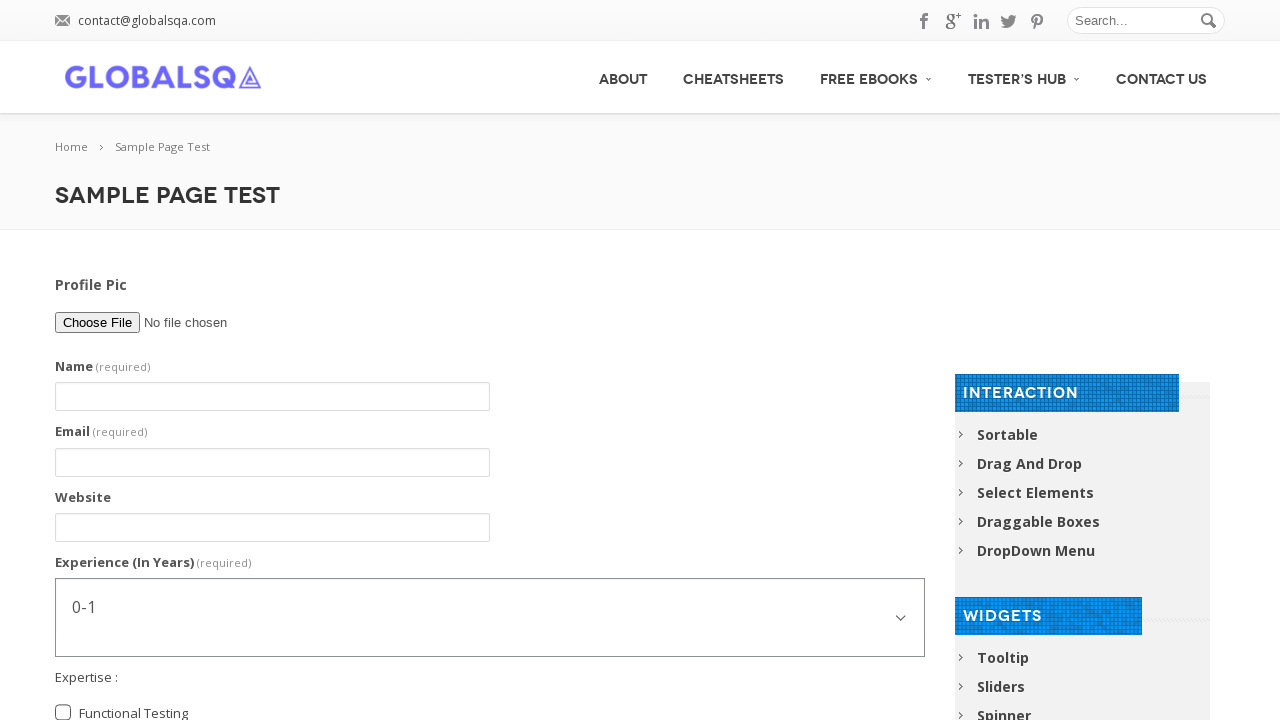

Filled name field with 'Marcus Thompson' on #g2599-name
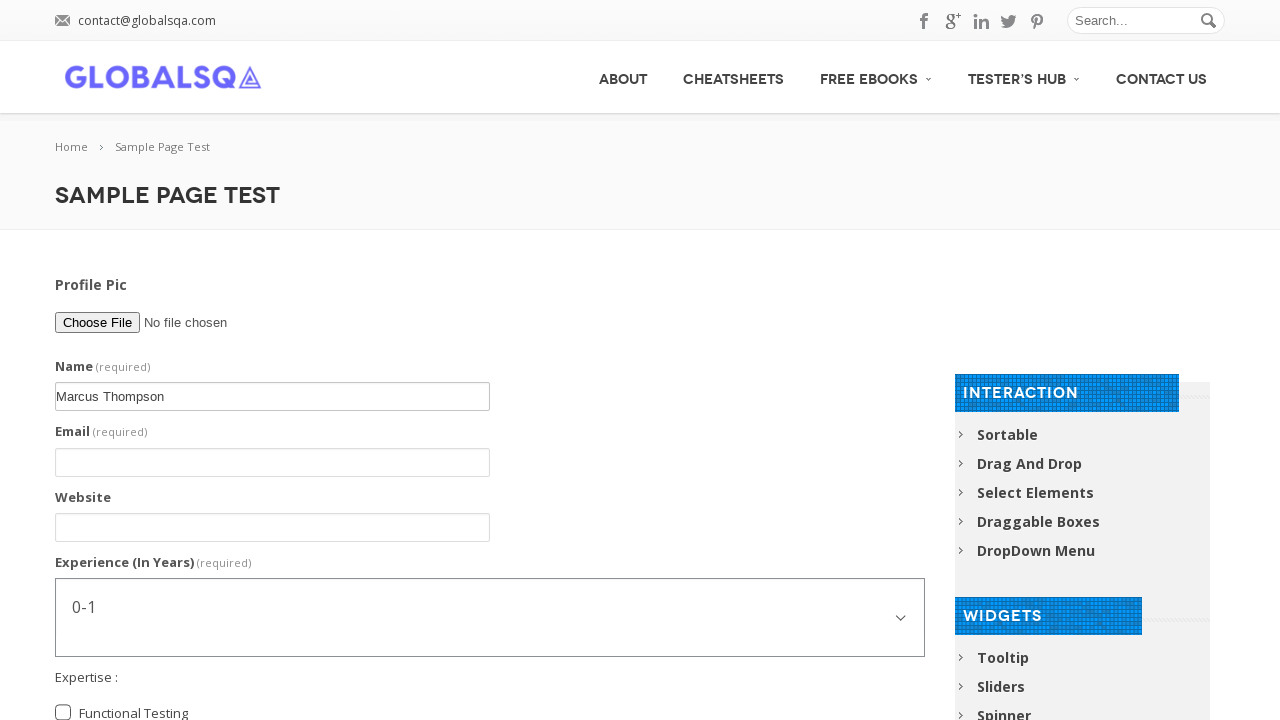

Pressed Tab to navigate to email field on #g2599-name
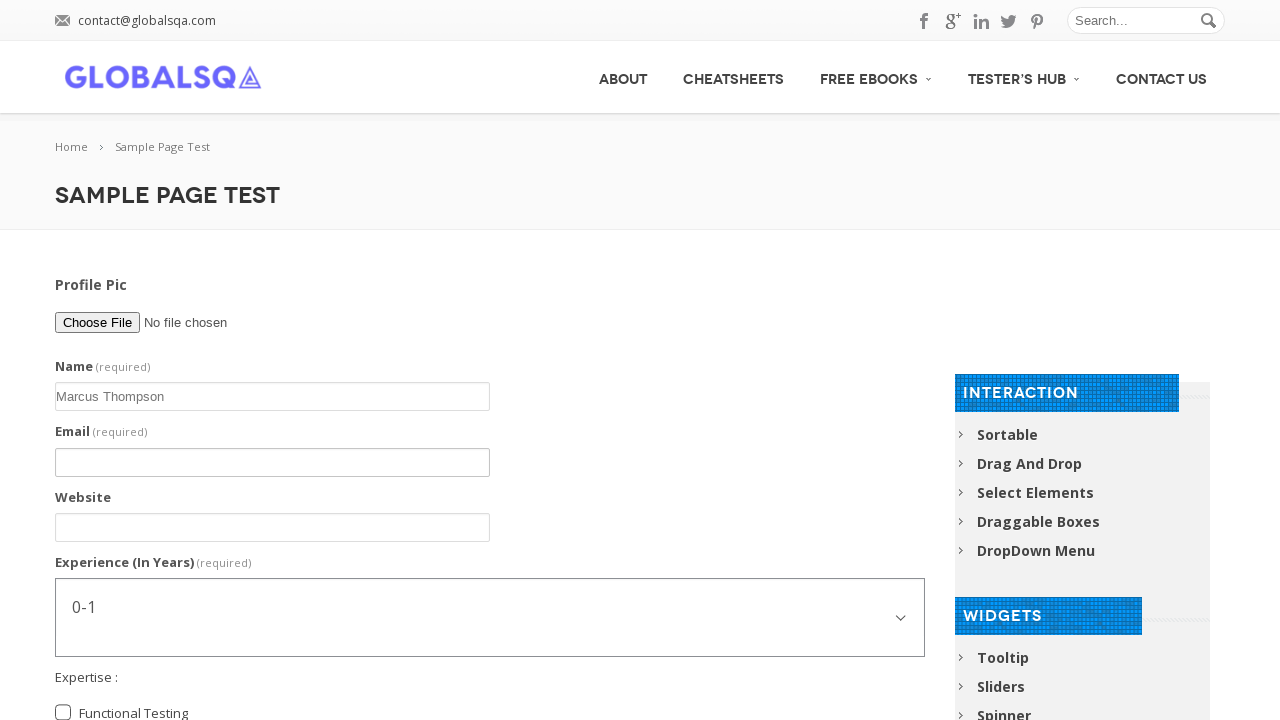

Typed email address 'marcus.thompson@fakeemail.net'
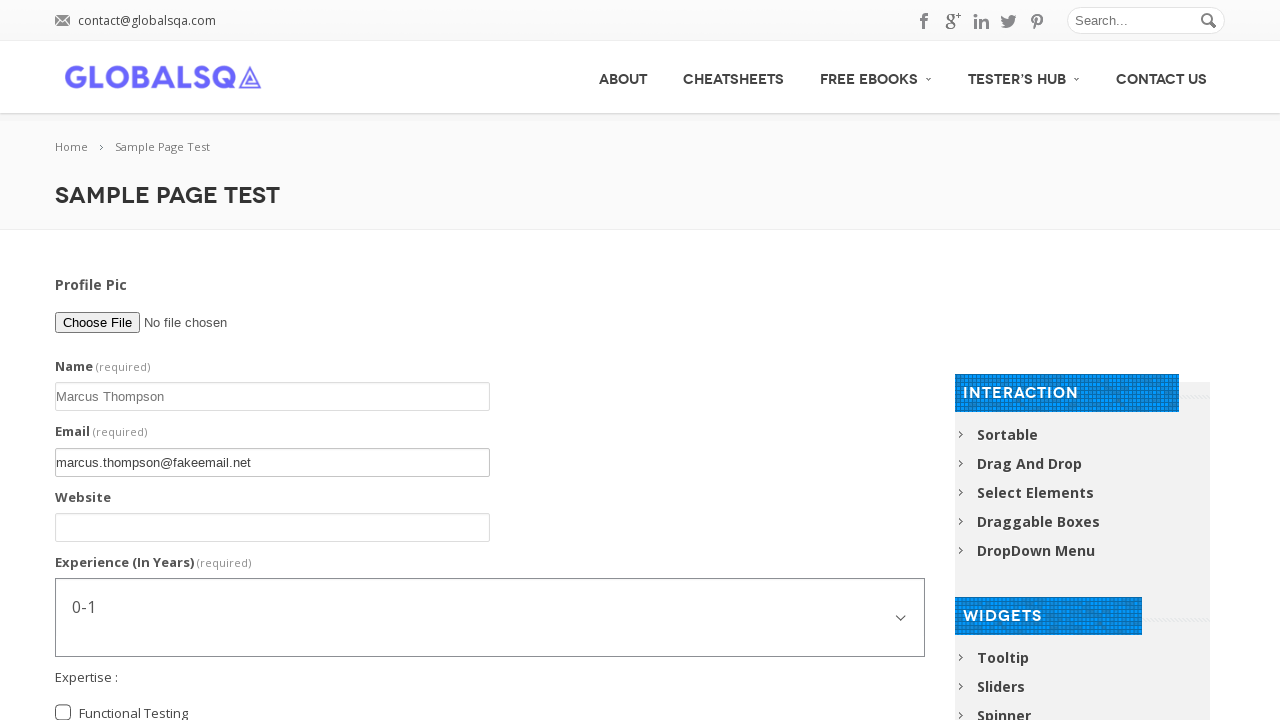

Pressed Tab to navigate to website field
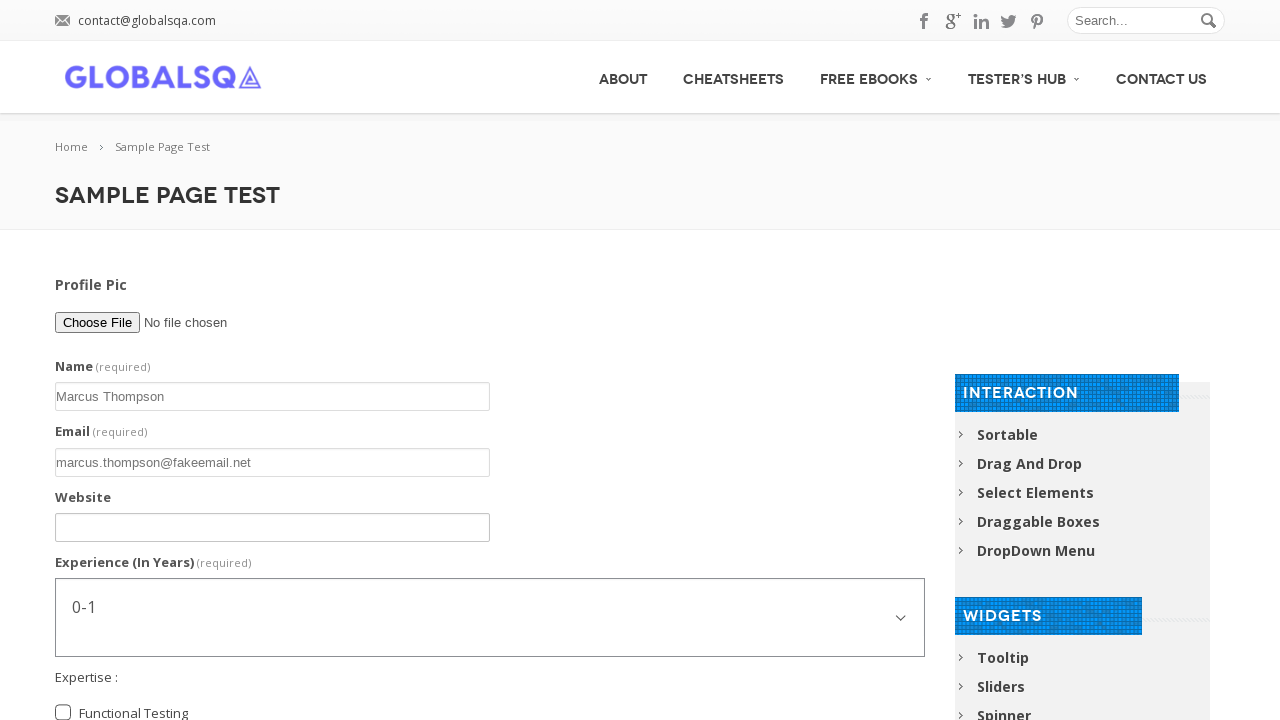

Typed website domain 'thompson-consulting.com'
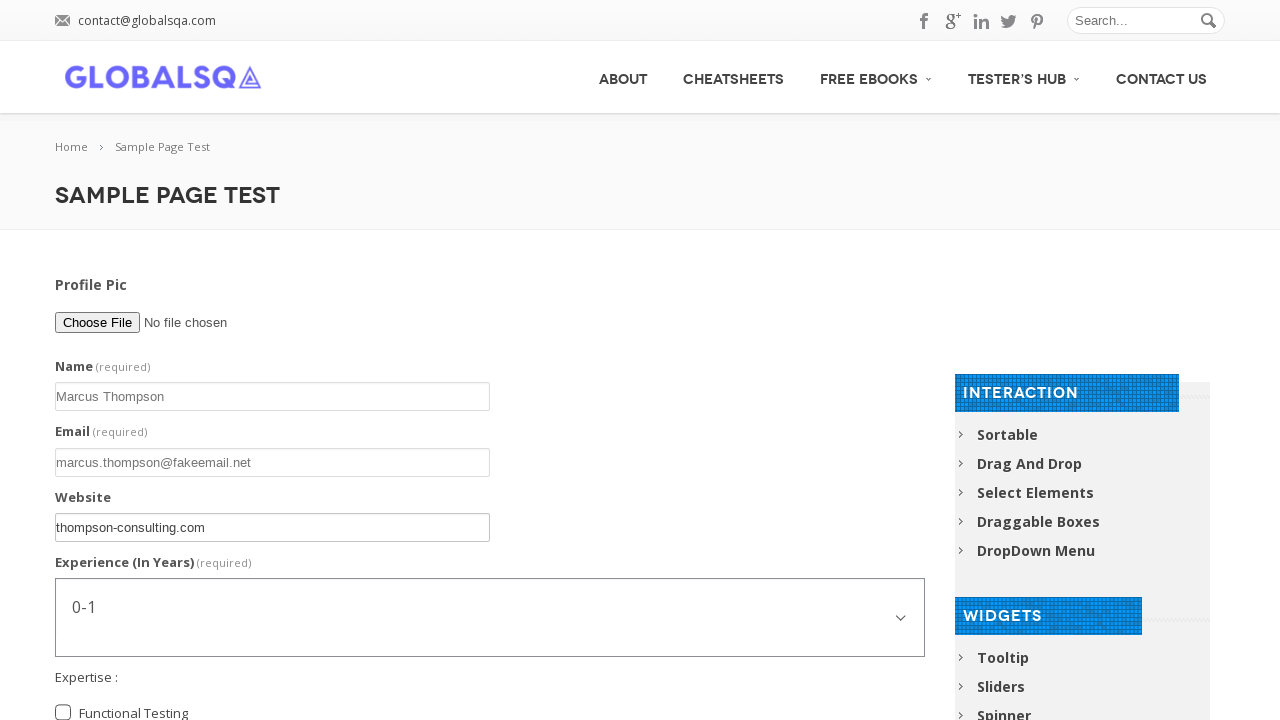

Filled comment field with Lorem ipsum text on #contact-form-comment-g2599-comment
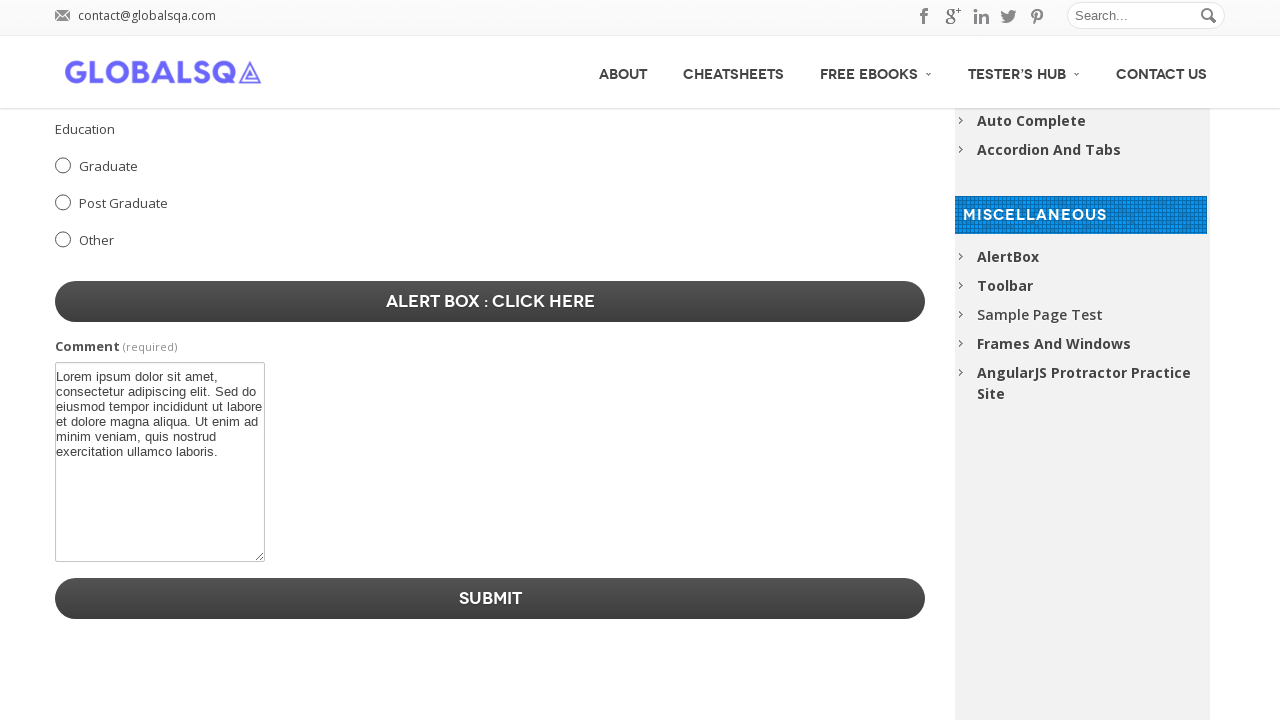

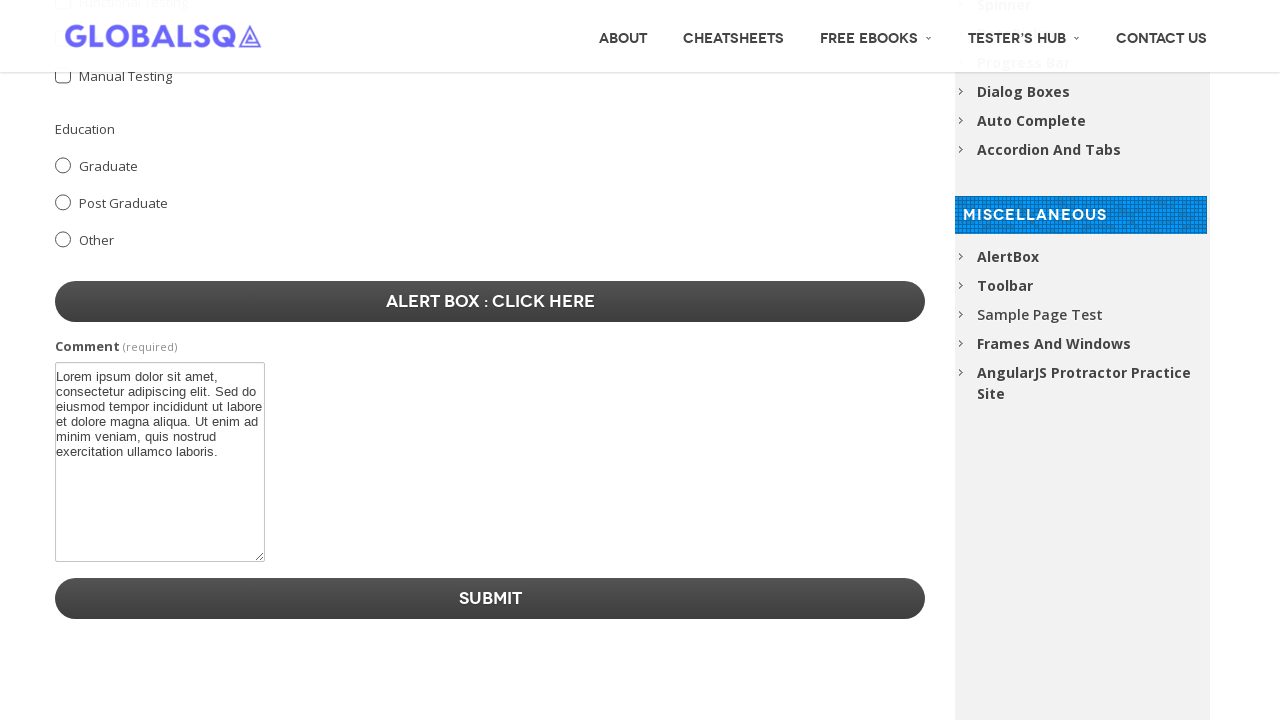